Tests alert handling functionality by triggering different types of alerts and interacting with them including accepting alerts and sending text to prompt alerts

Starting URL: https://demoqa.com/alerts

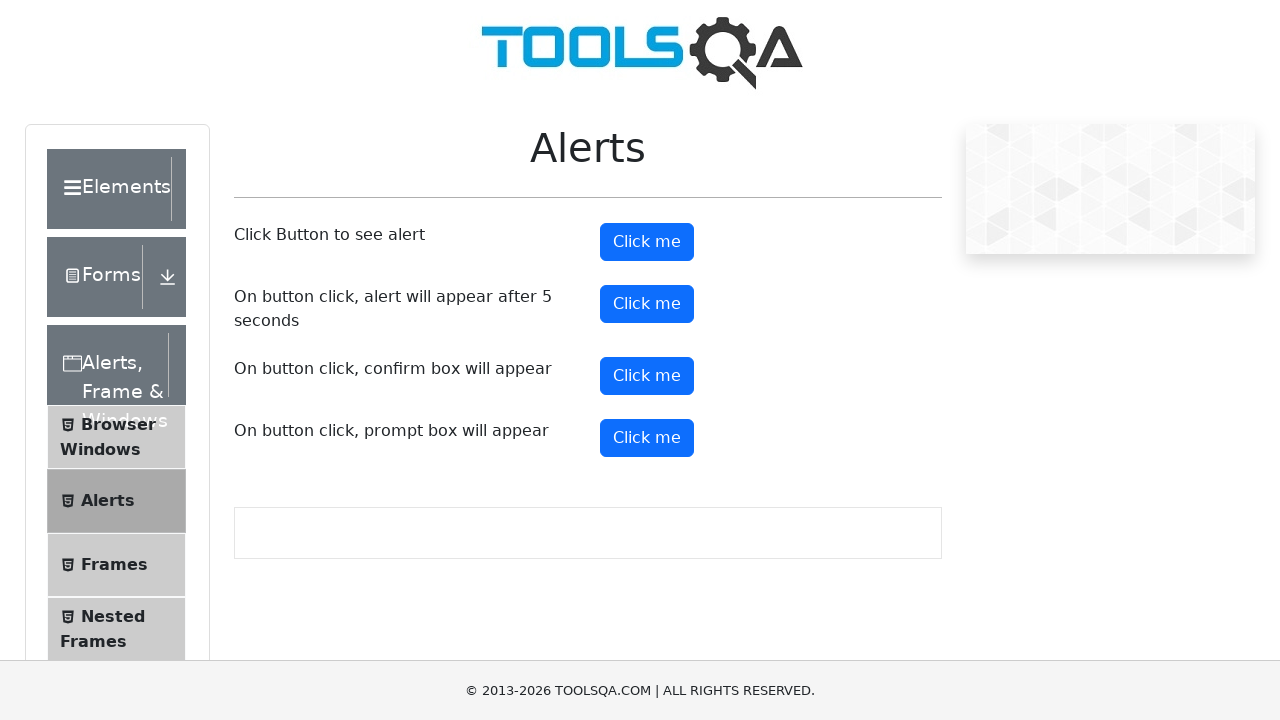

Clicked the alert button to trigger simple alert at (647, 242) on button#alertButton
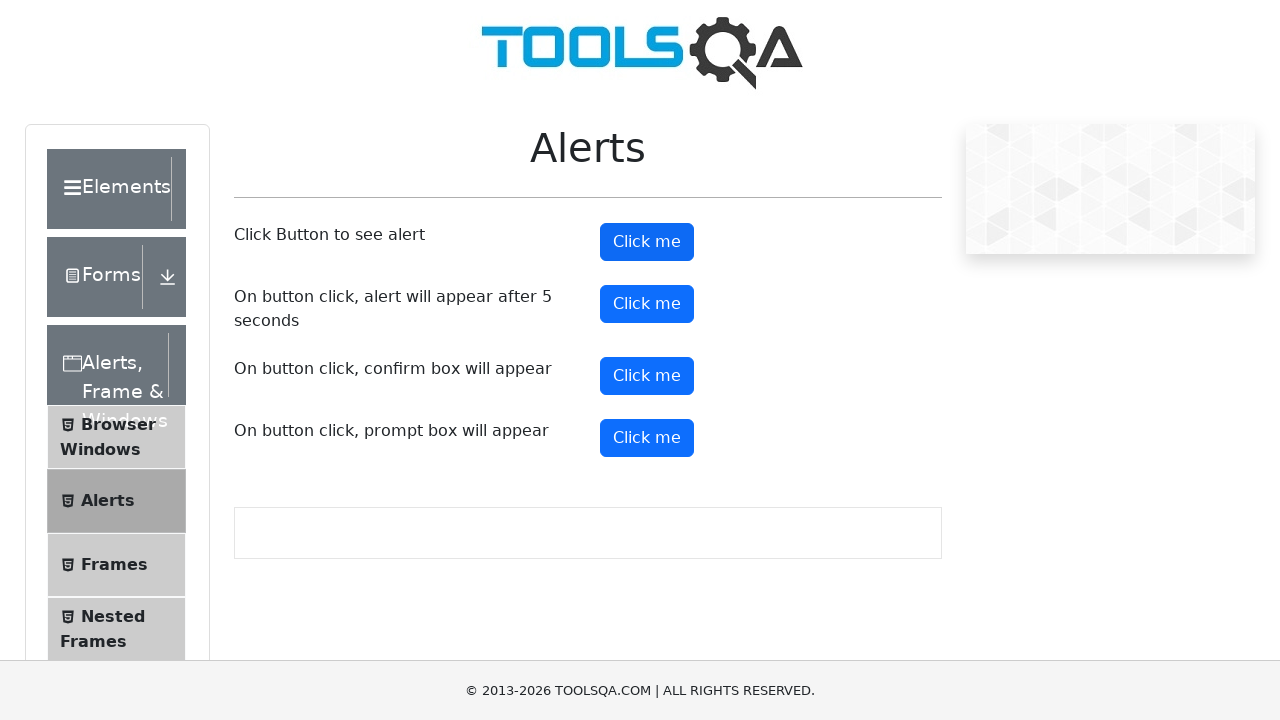

Set up dialog handler to accept the alert
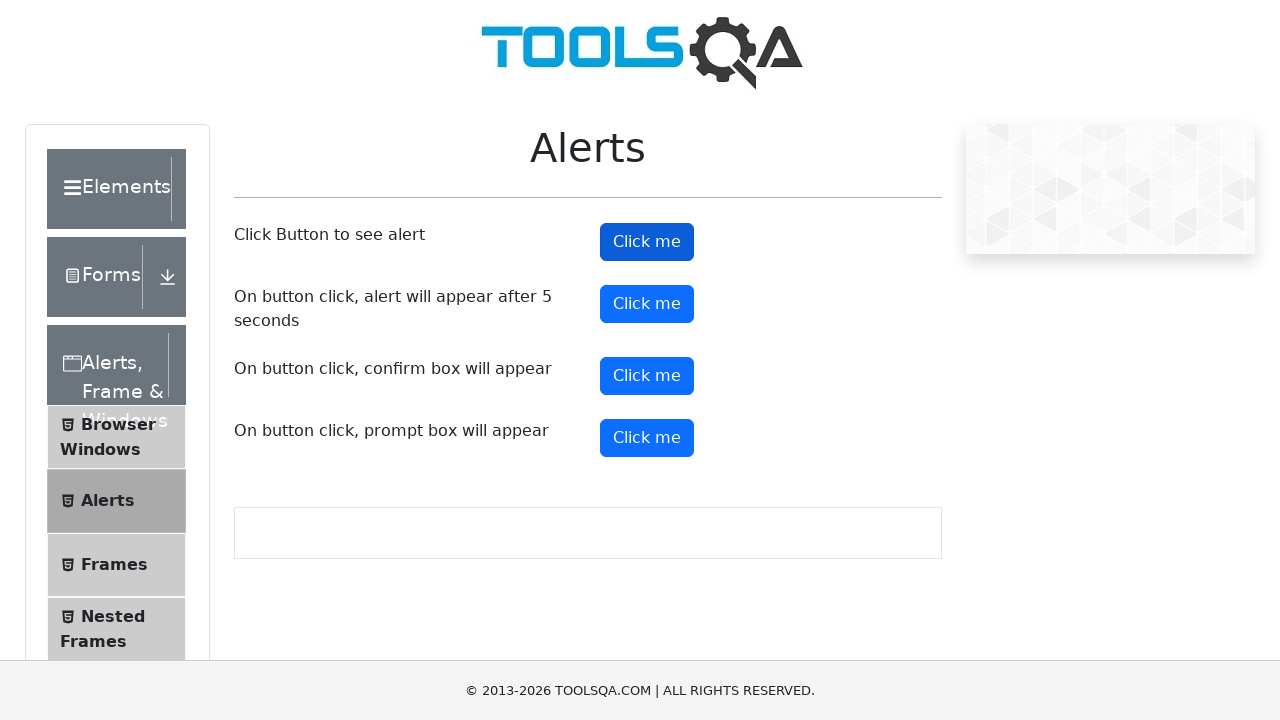

Clicked the prompt button to trigger prompt alert at (647, 438) on button#promtButton
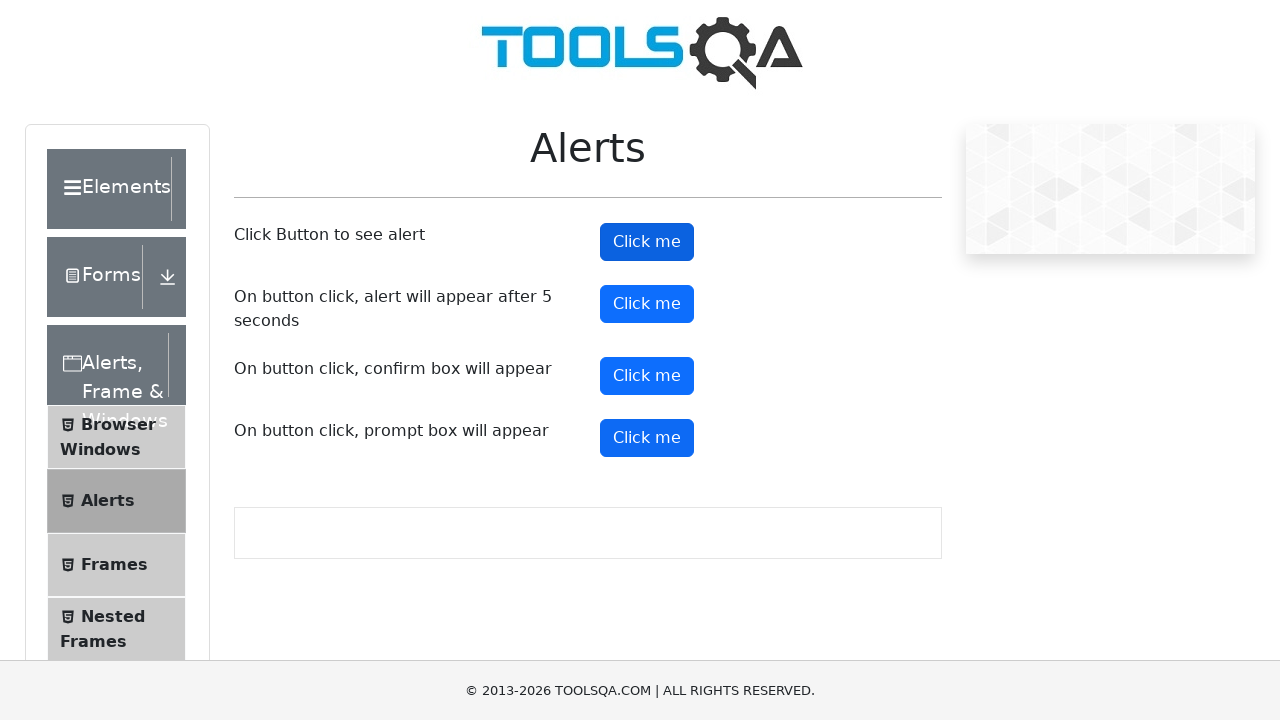

Set up dialog handler to accept prompt alert with text 'abracadabra'
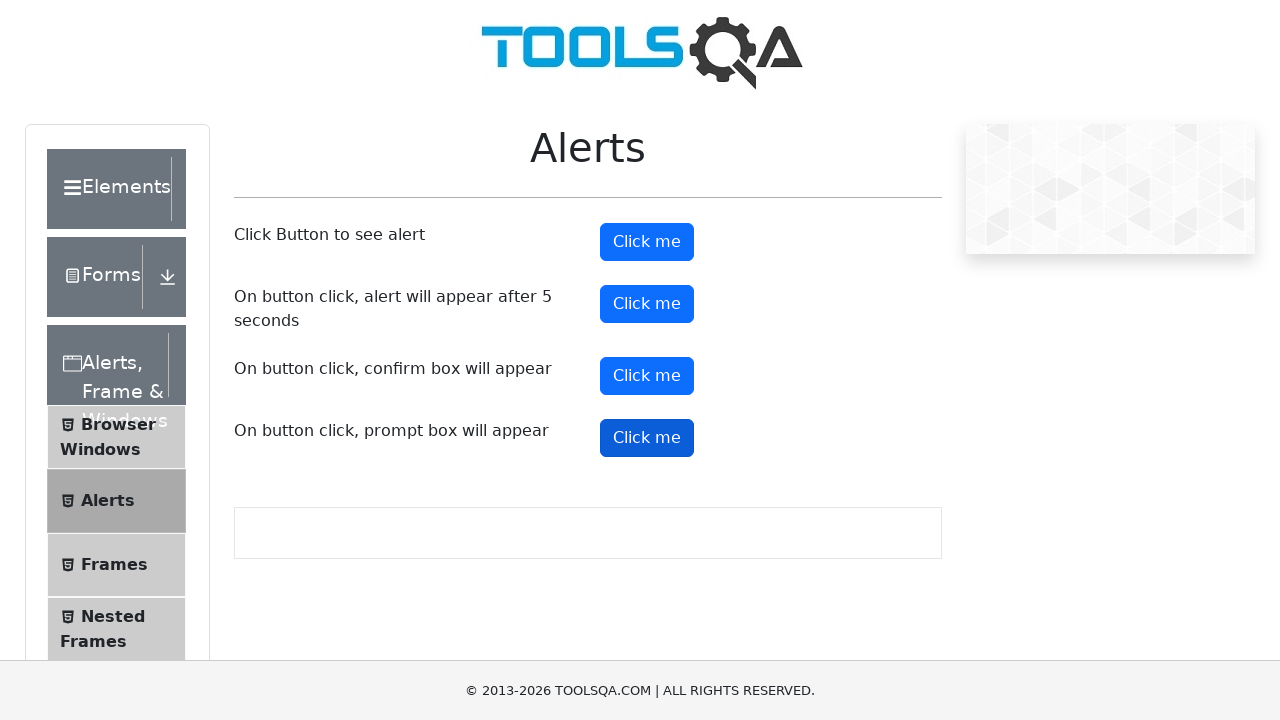

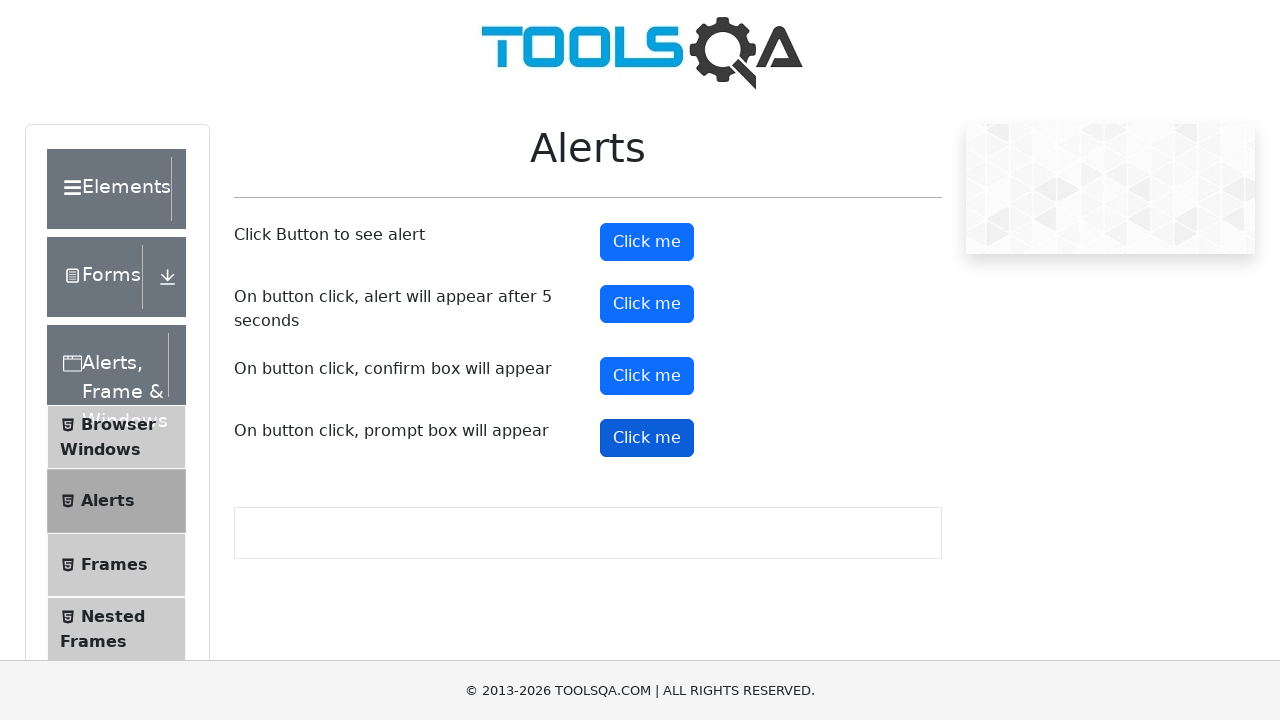